Navigates to Flipkart website and verifies the page loads by checking the title

Starting URL: https://www.flipkart.com/

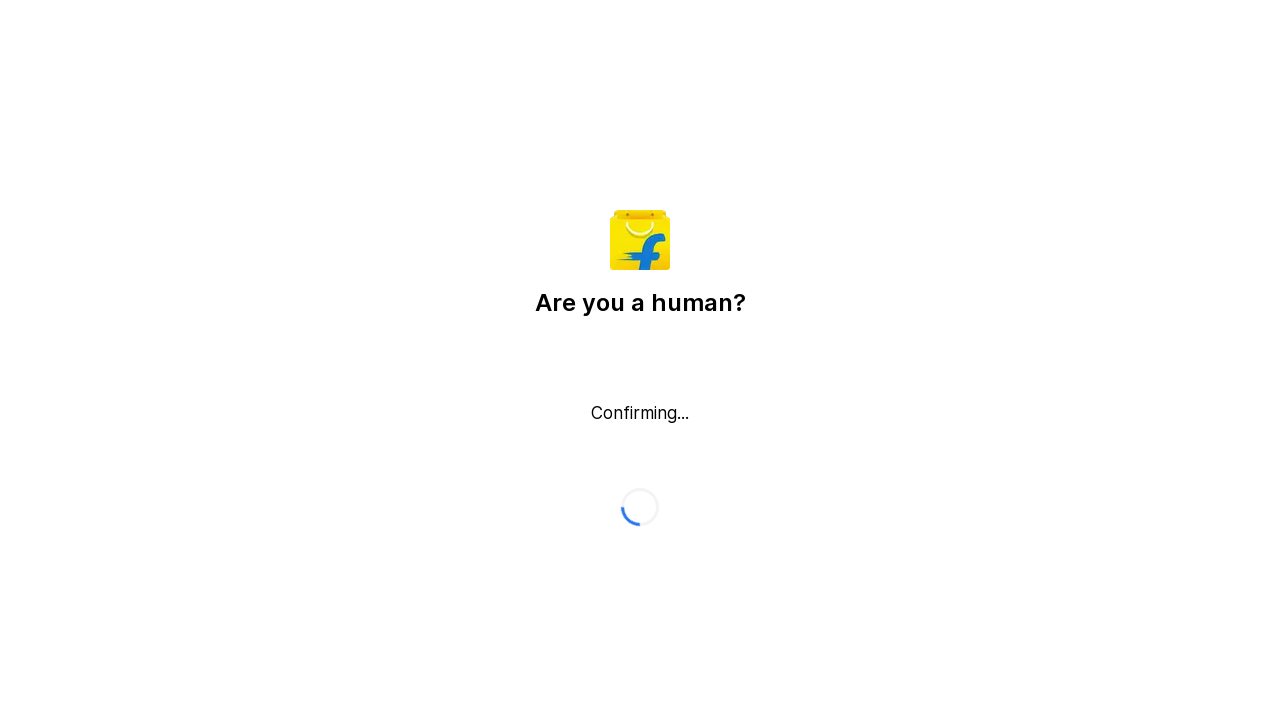

Waited for page DOM to fully load
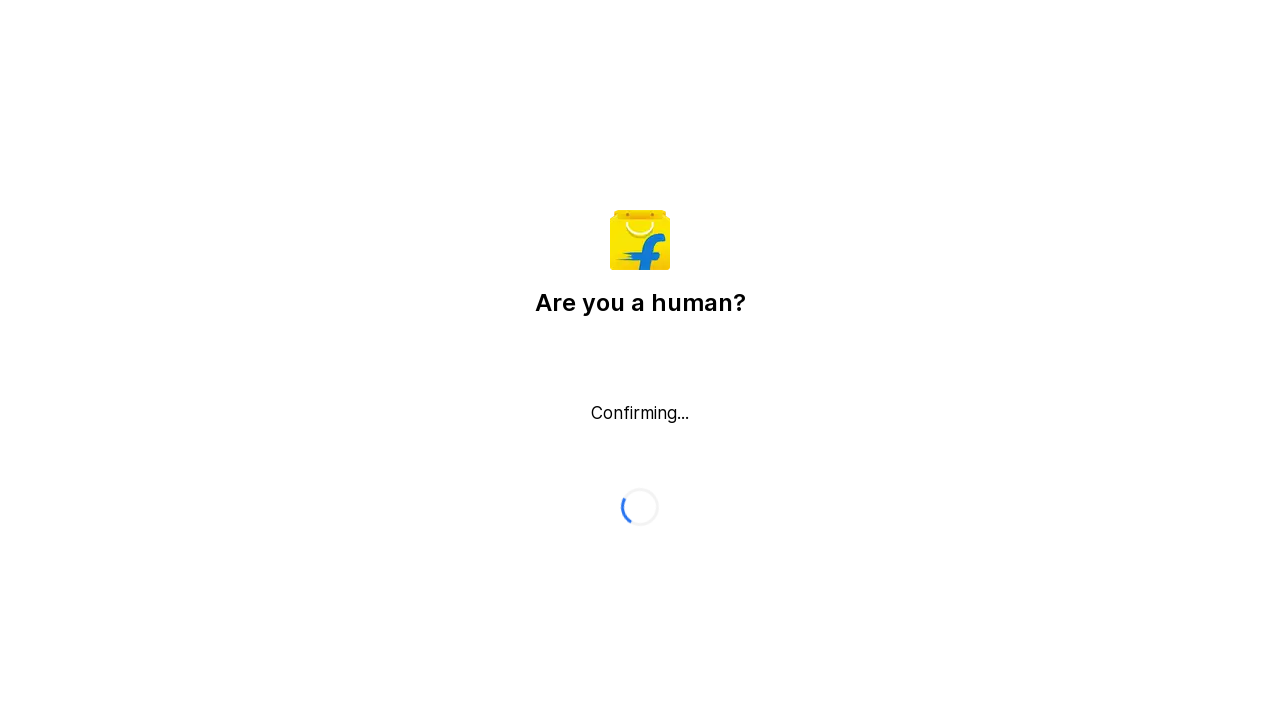

Retrieved page title: Flipkart reCAPTCHA
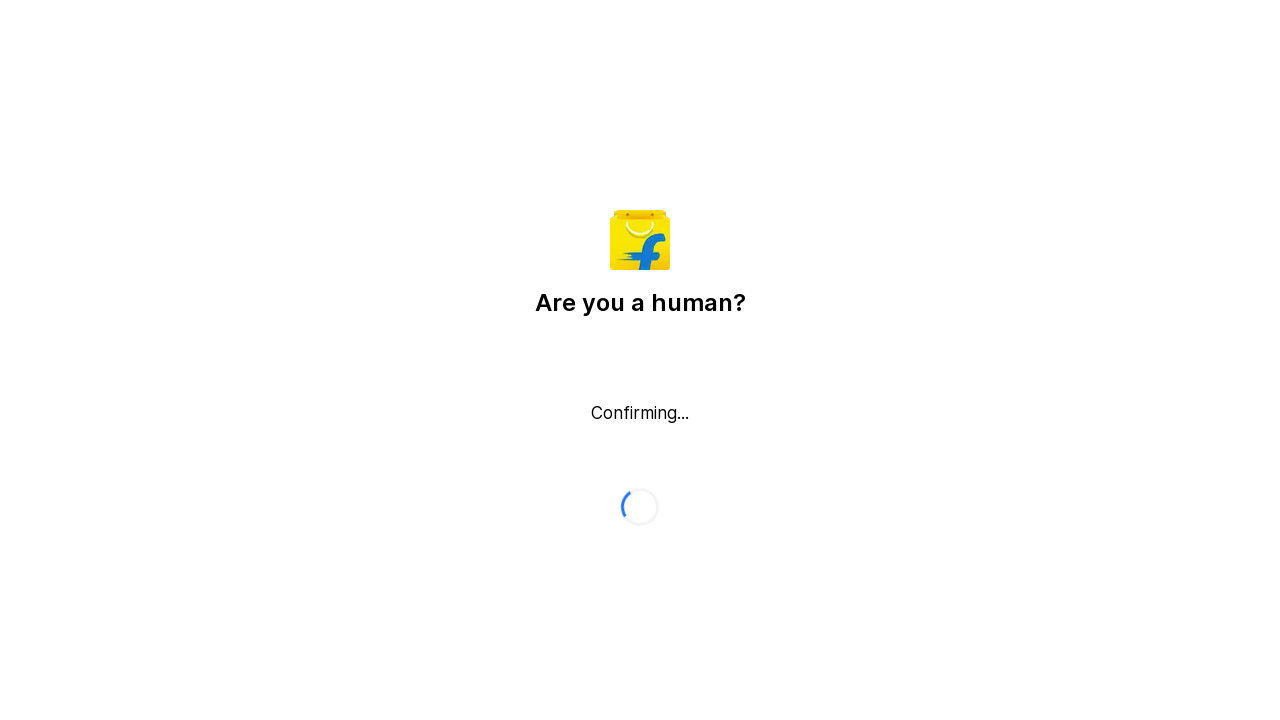

Printed page title to console
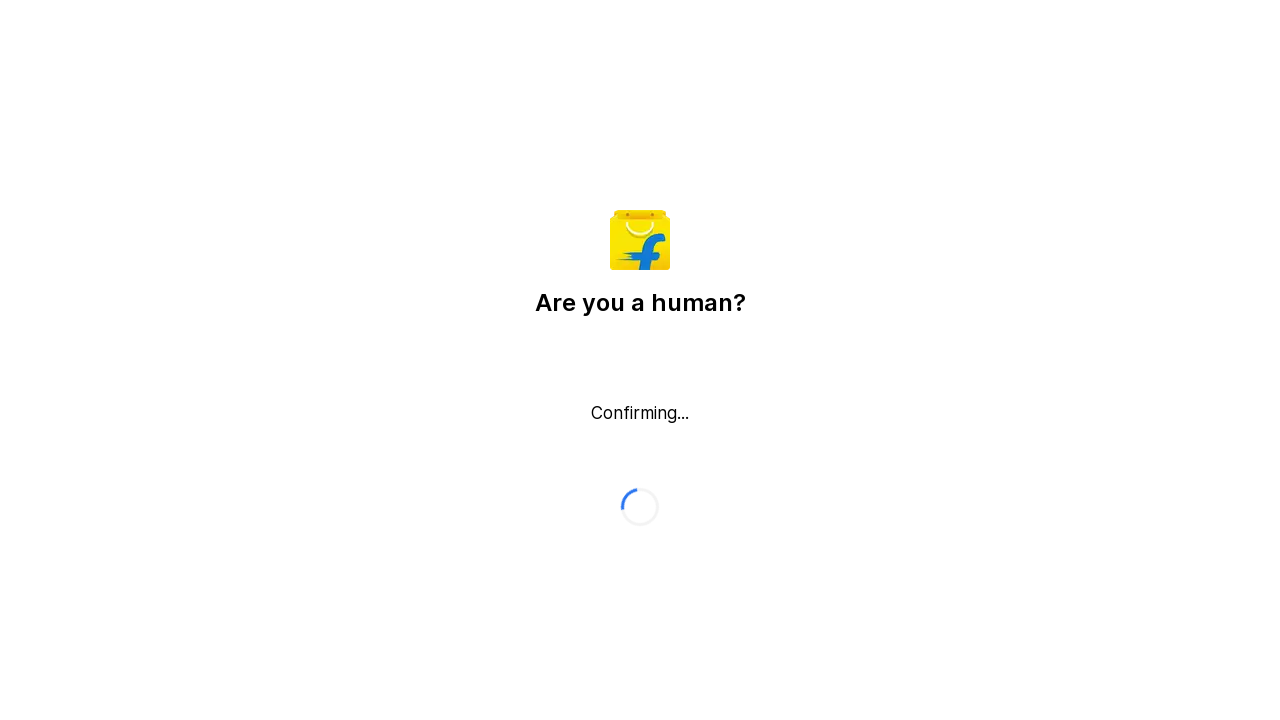

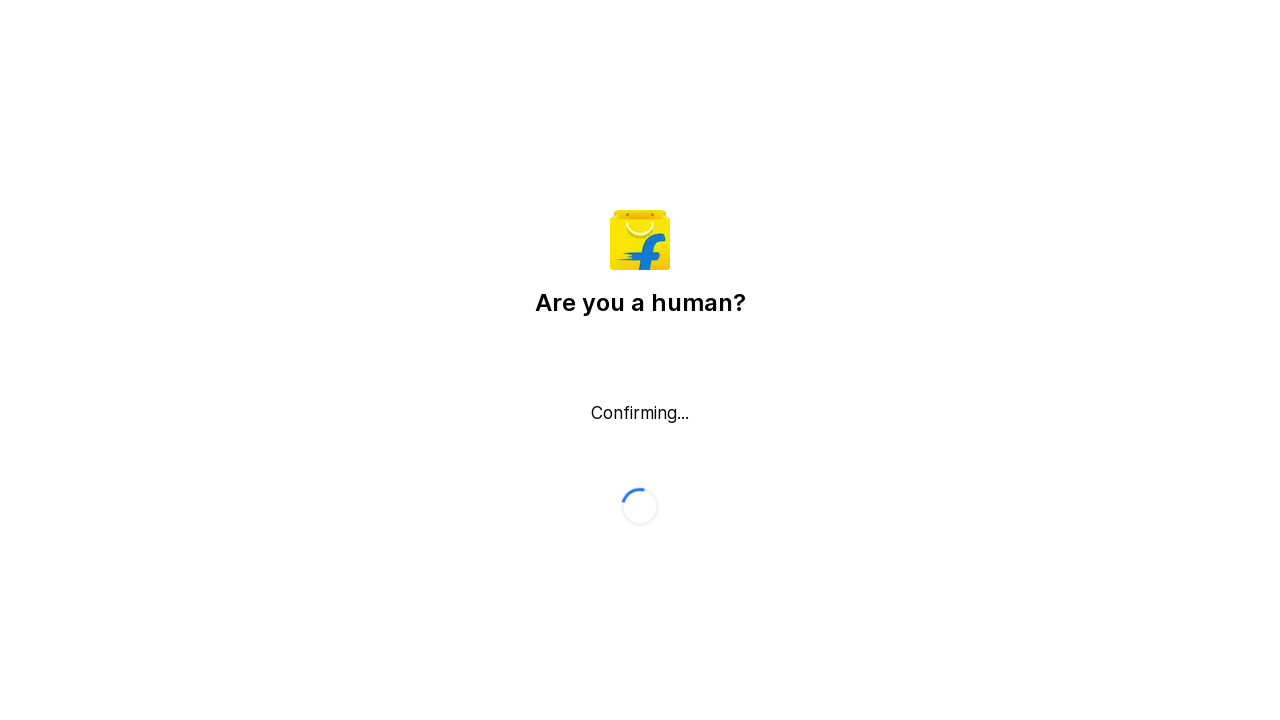